Navigates to The Internet test page, finds all links on the page, and clicks on the "Inputs" link to navigate to the inputs page

Starting URL: https://the-internet.herokuapp.com/

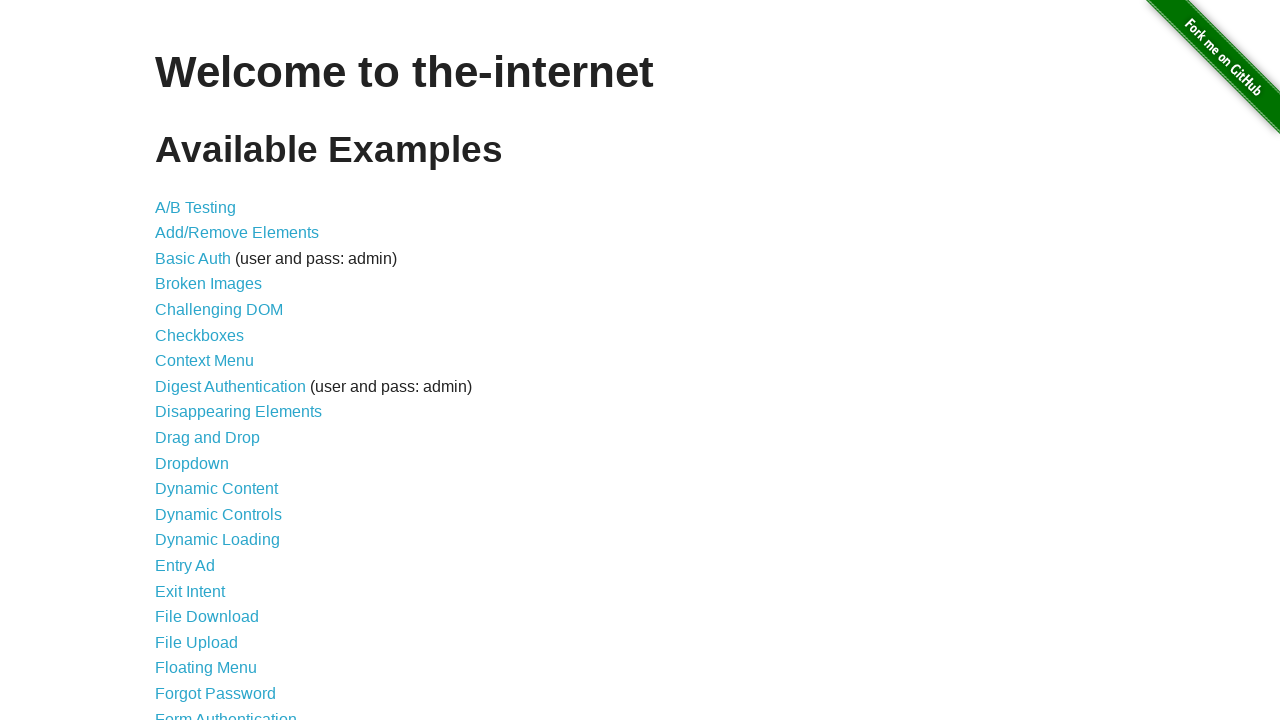

Navigated to The Internet homepage
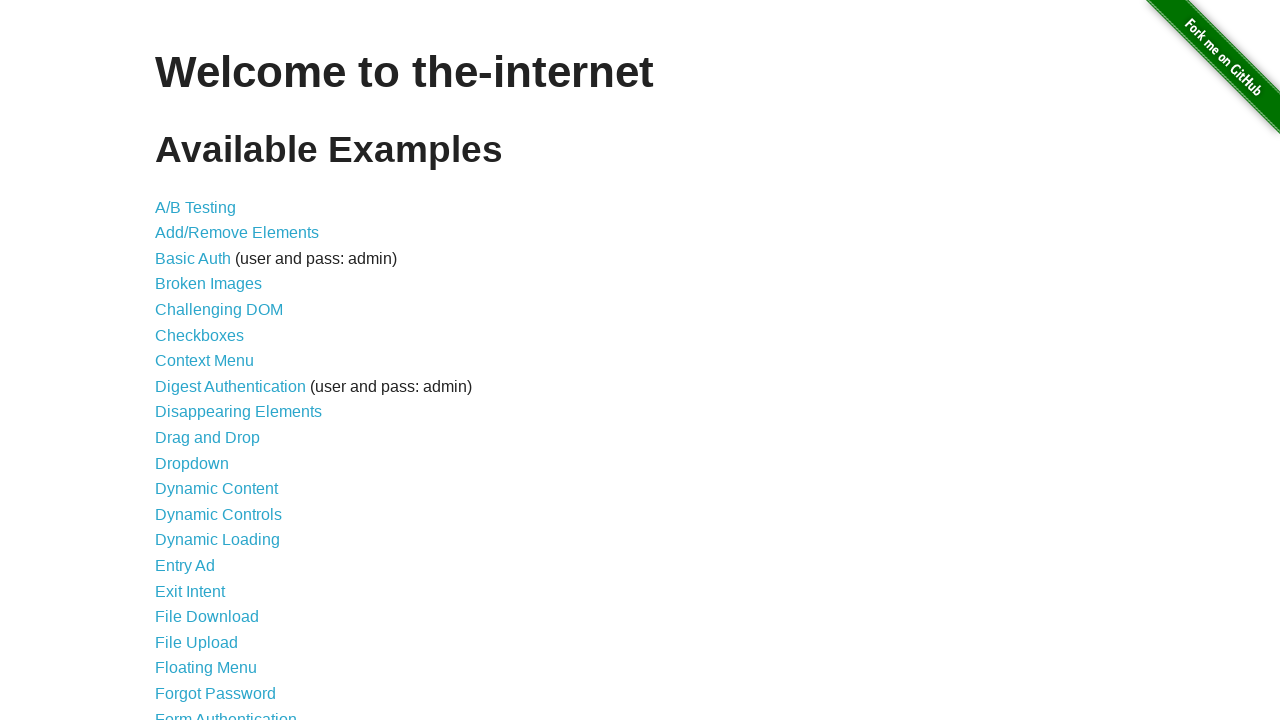

Found 46 links on the page
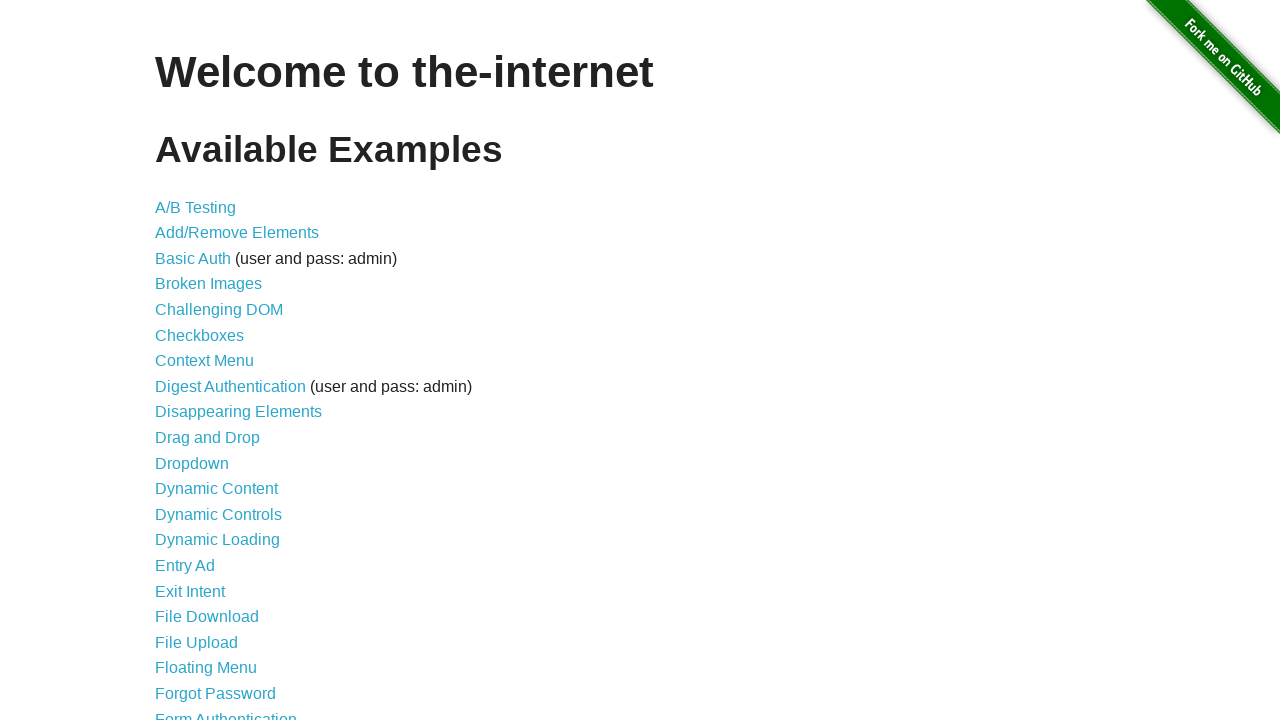

Clicked on the 'Inputs' link at (176, 361) on text=Inputs
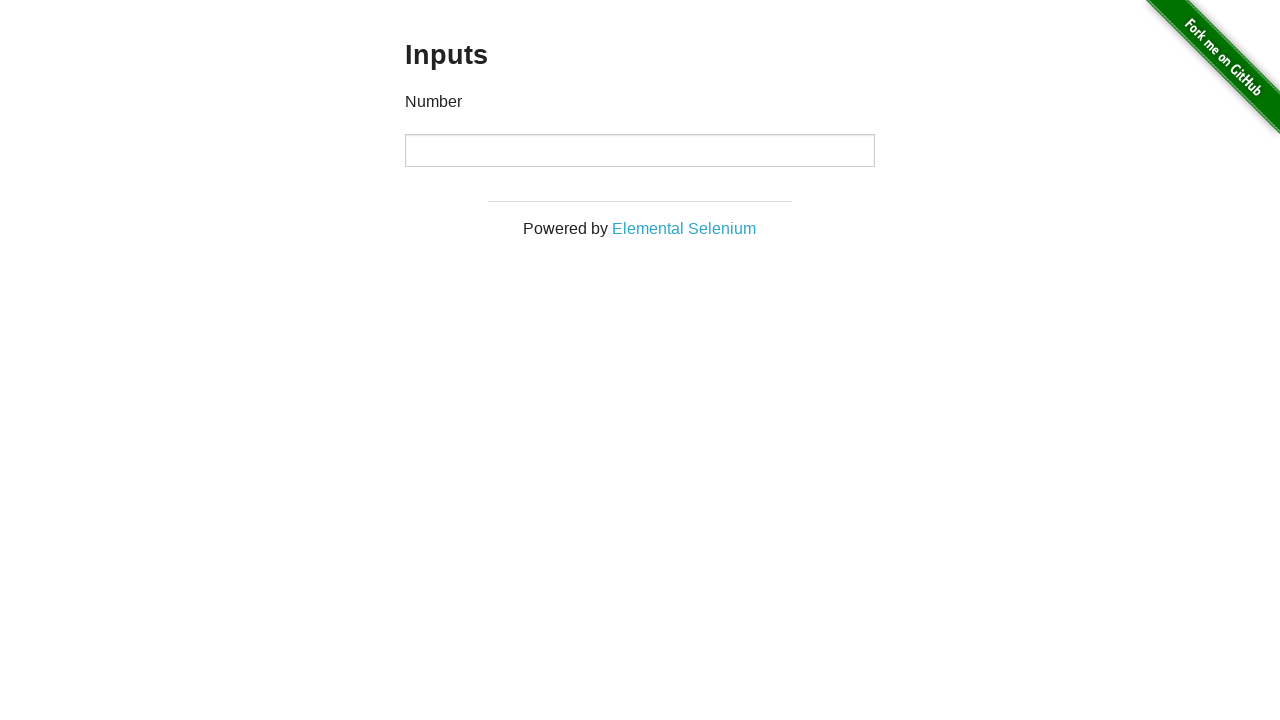

Waited for page to load after navigation
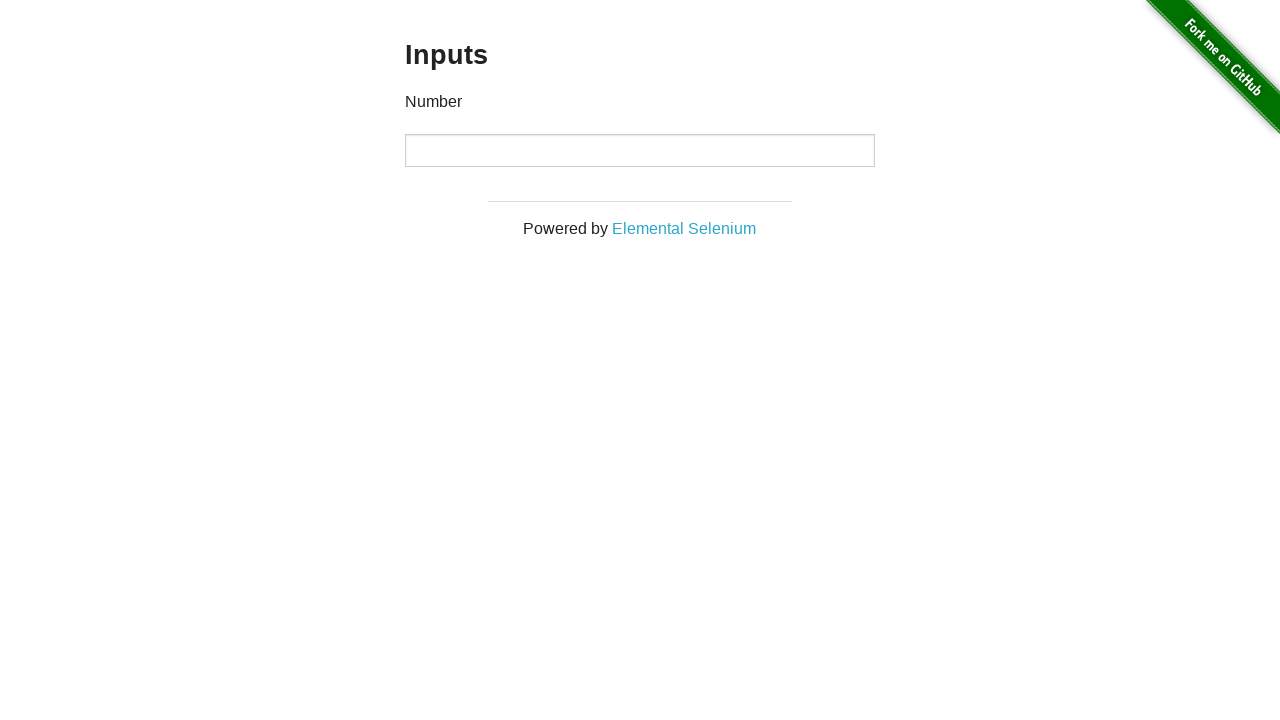

Verified page title: The Internet
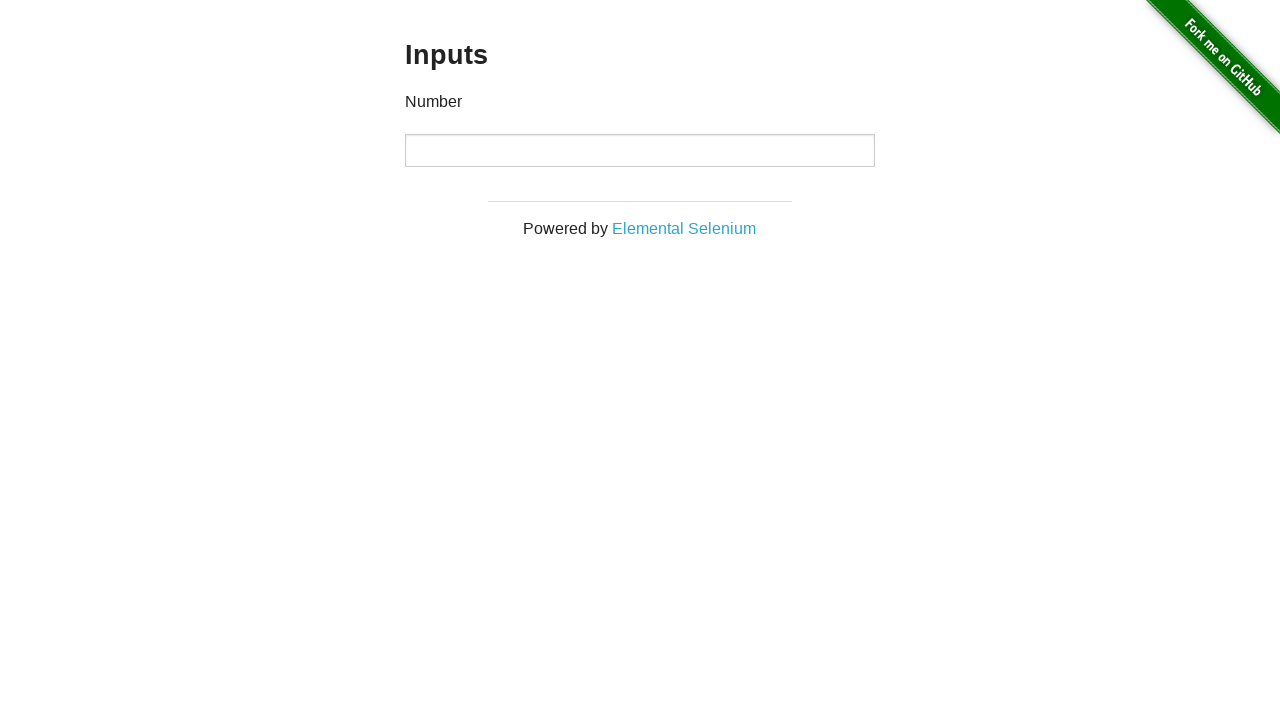

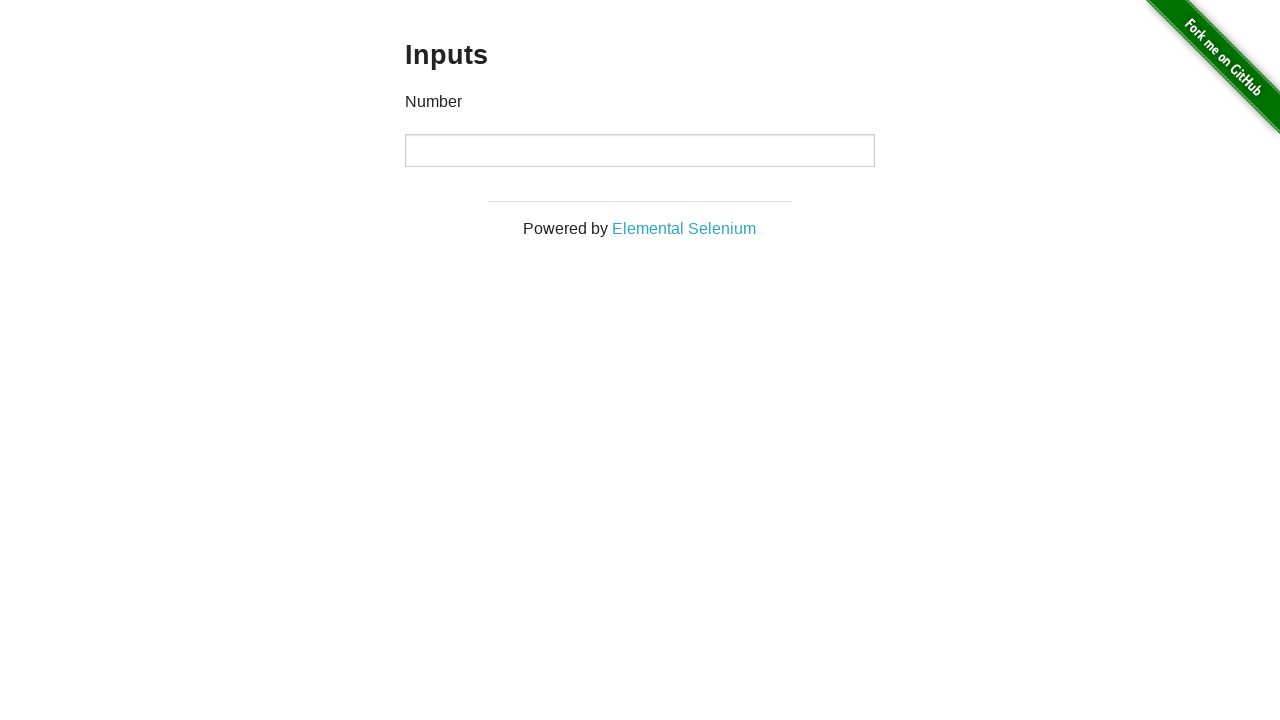